Tests table filtering functionality by scrolling to a demo table, switching to an iframe, entering a filter letter in an input field, and verifying that the filtered results contain only cities starting with that letter (London, Las Vegas).

Starting URL: https://devexpress.github.io/devextreme-reactive/react/grid/docs/guides/filtering/

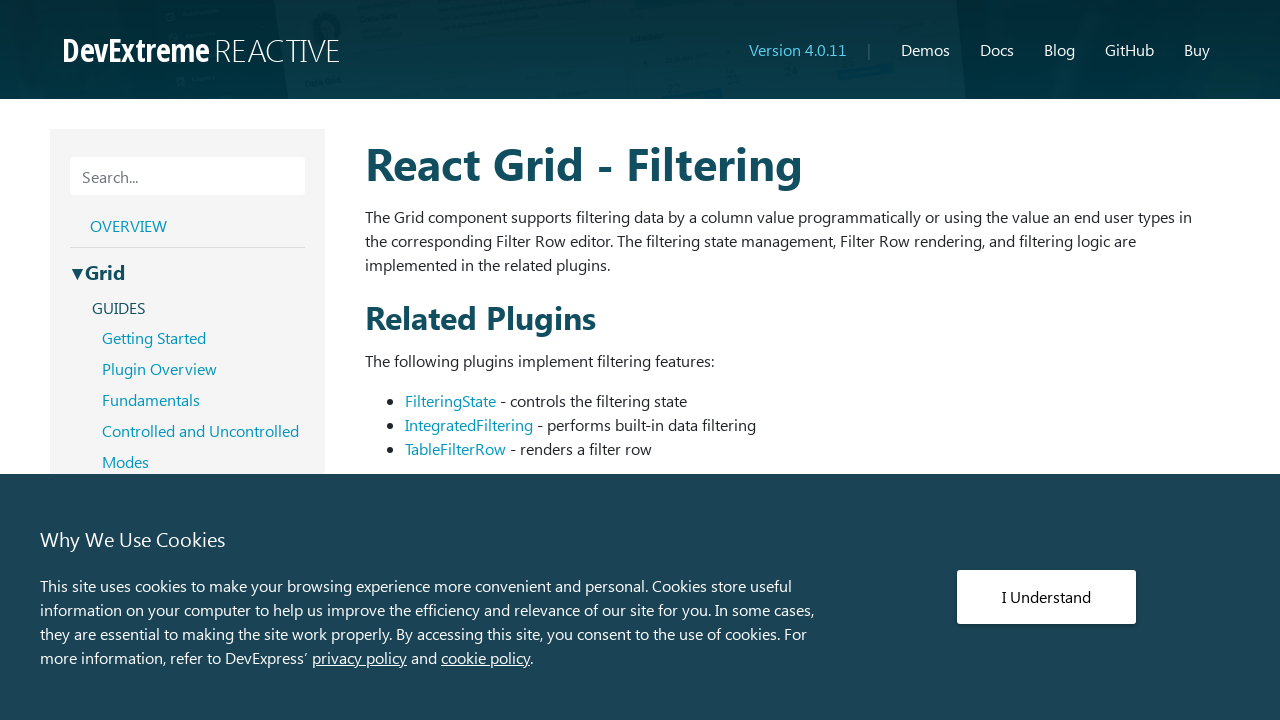

Scrolled to controlled-mode section
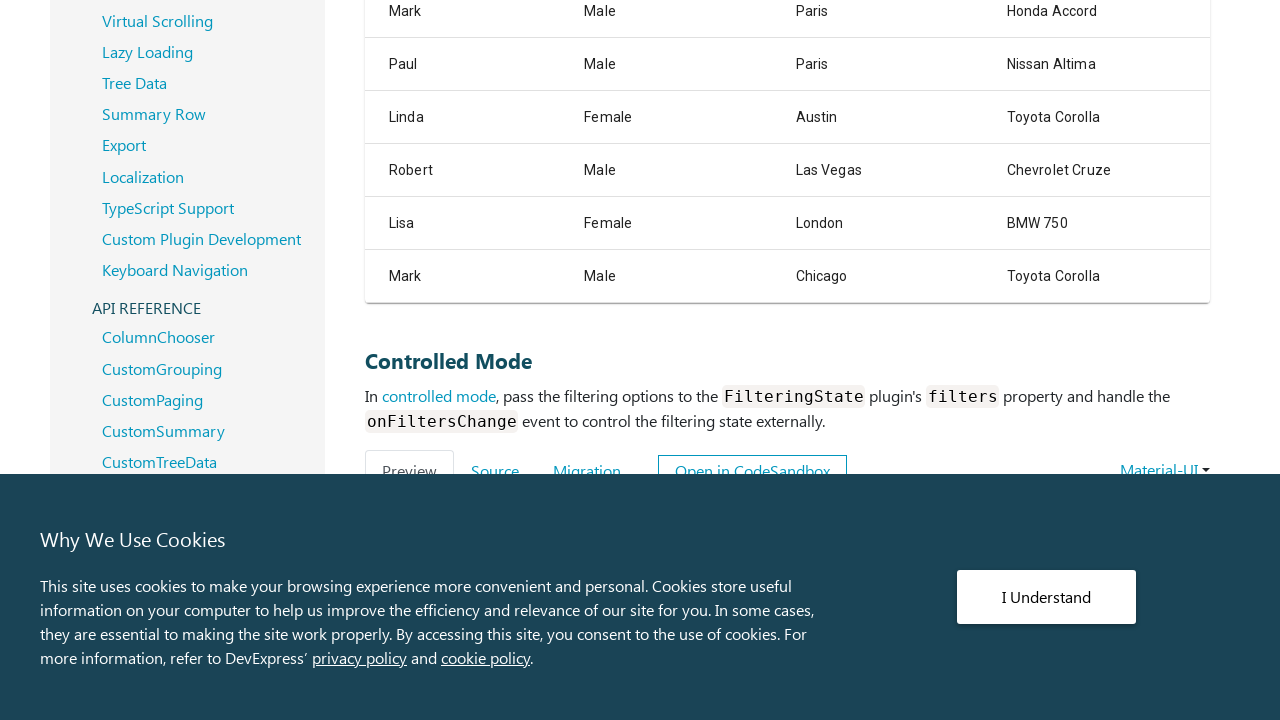

Located and switched to demo iframe
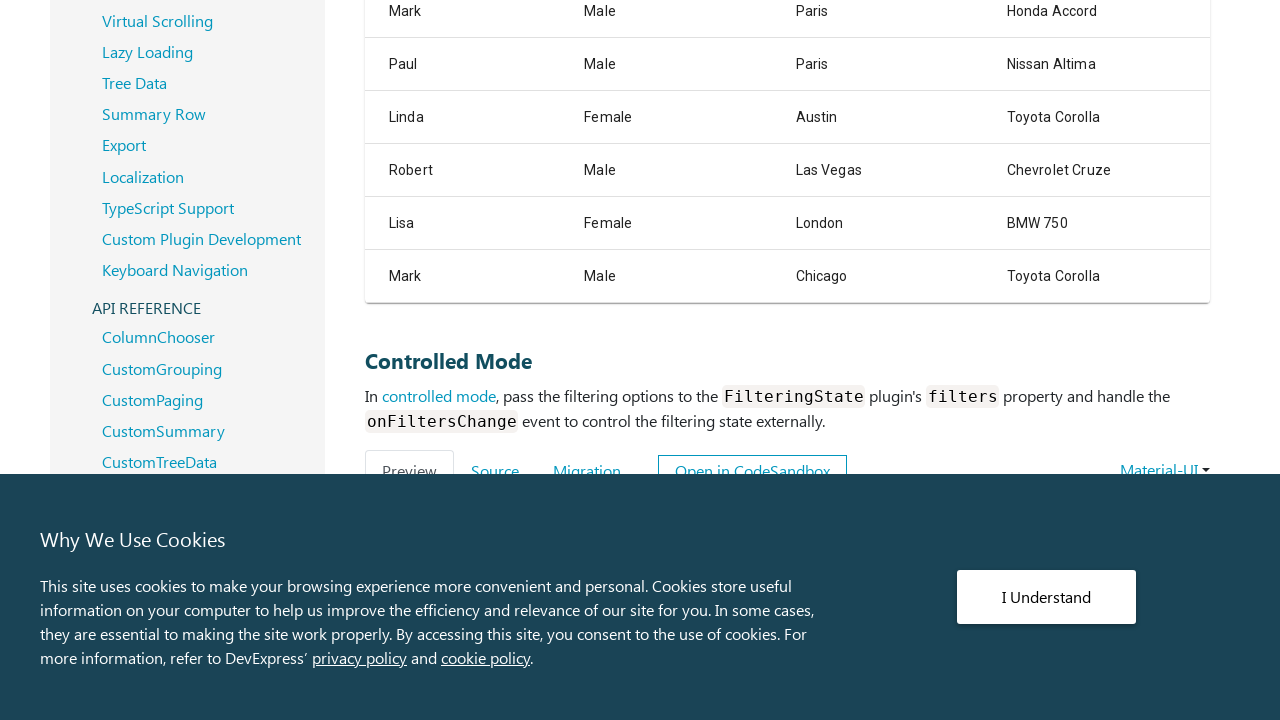

Entered filter letter 'L' in the third input field on div.embedded-demo iframe >> nth=0 >> internal:control=enter-frame >> input.Edito
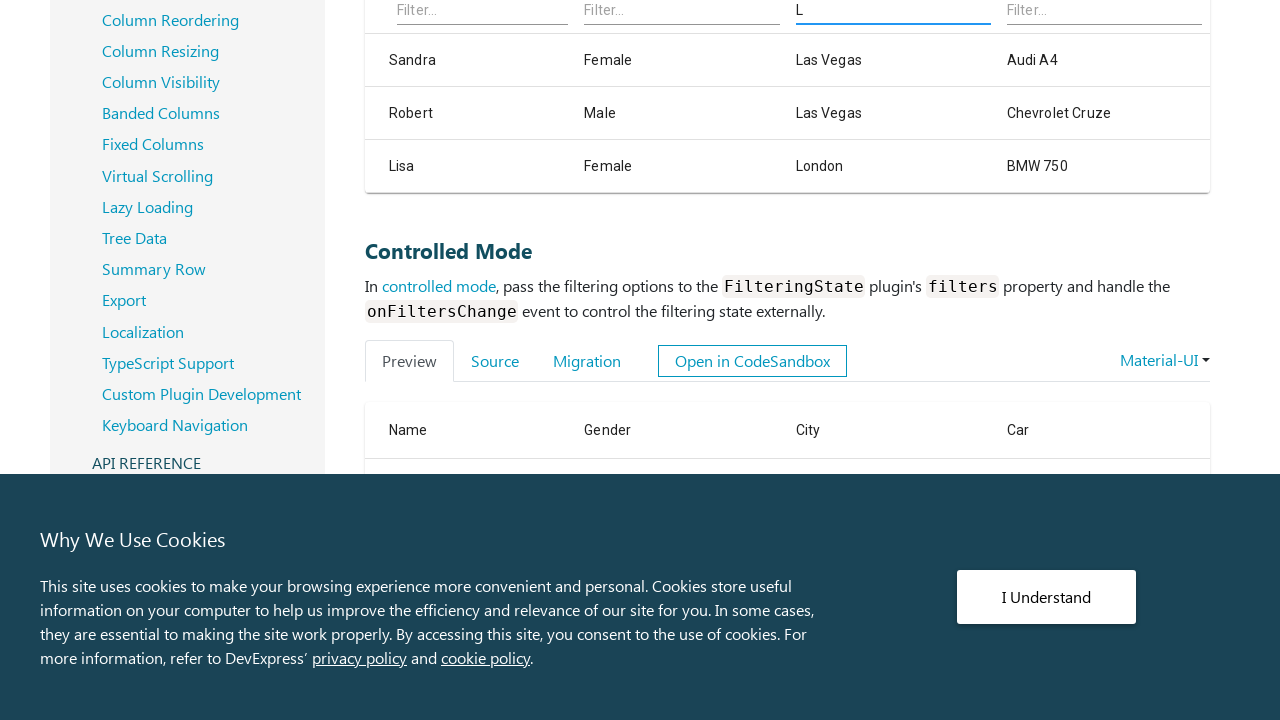

Waited 1000ms for filtering to take effect
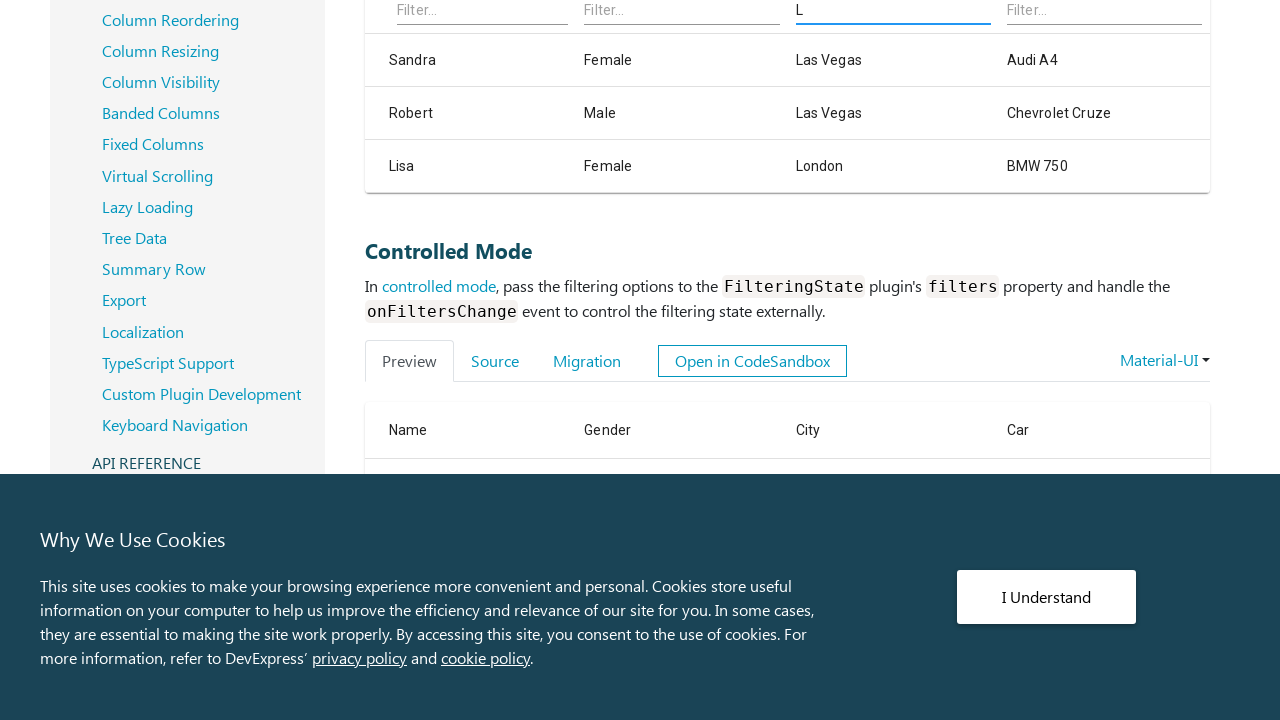

Located all city cells in filtered table rows
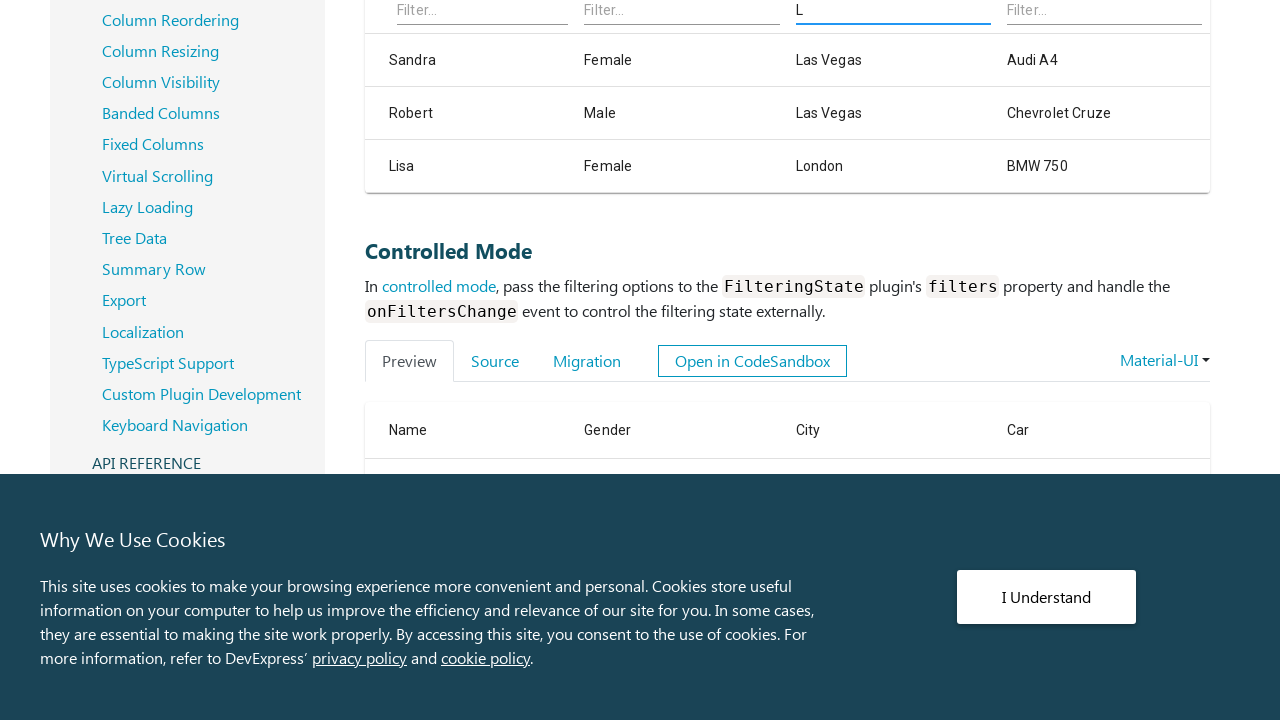

Confirmed first city cell is visible
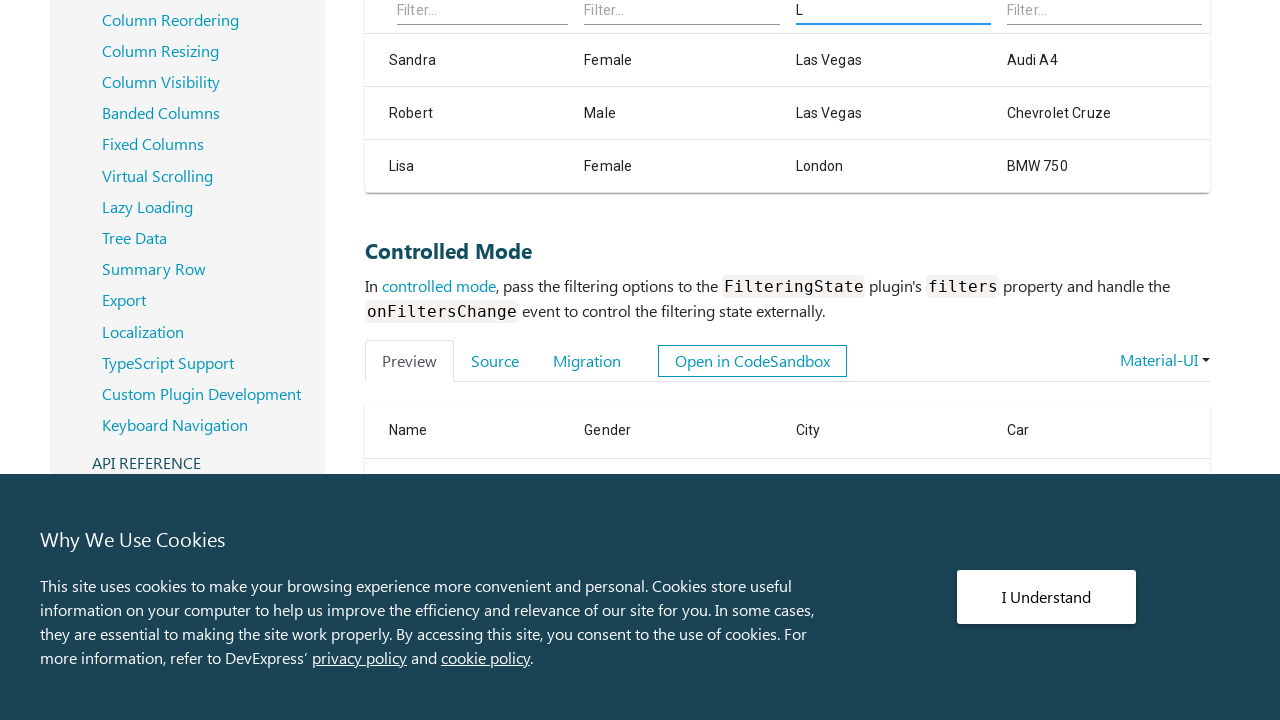

Found 3 city cells in filtered results
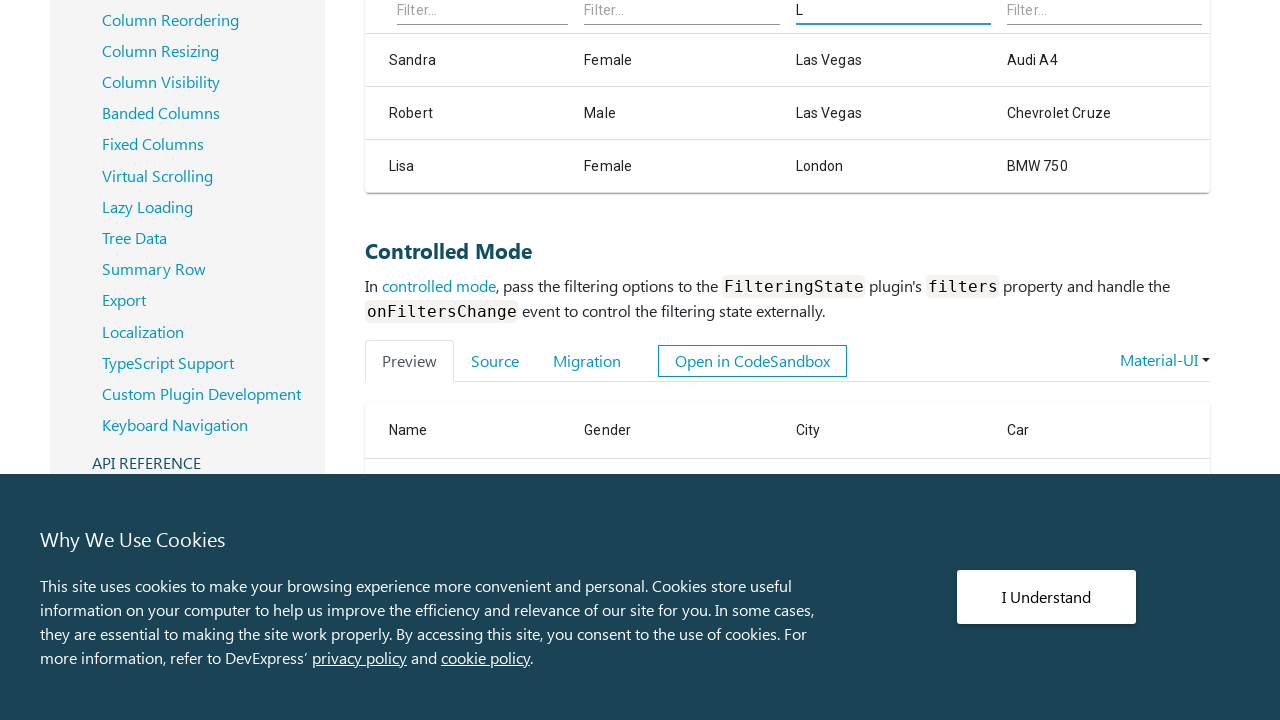

Verified city 'Las Vegas' starts with 'L'
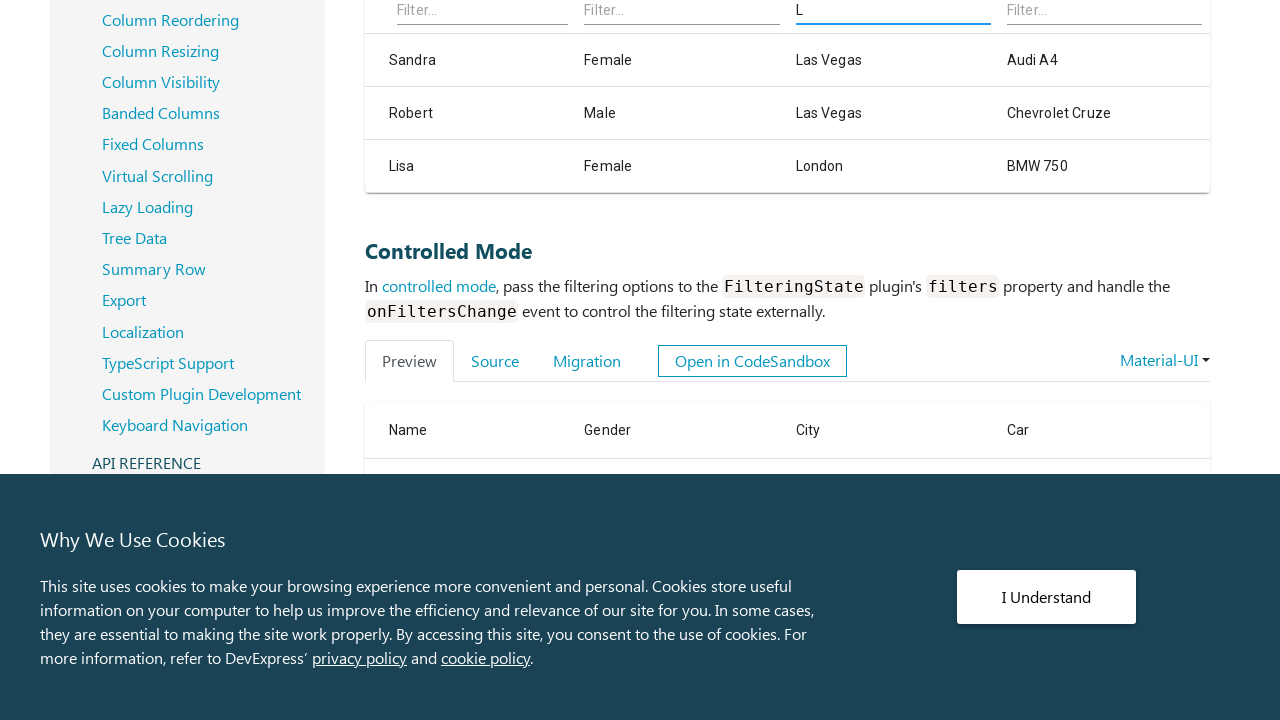

Verified city 'Las Vegas' starts with 'L'
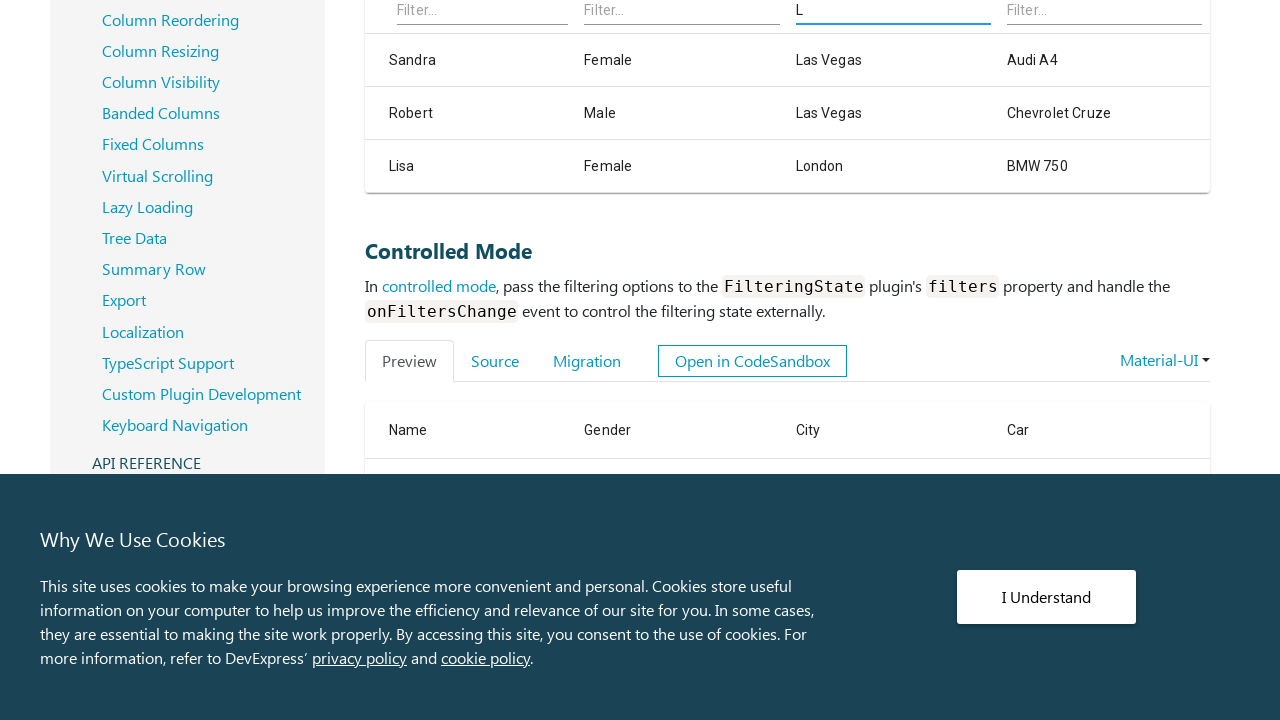

Verified city 'London' starts with 'L'
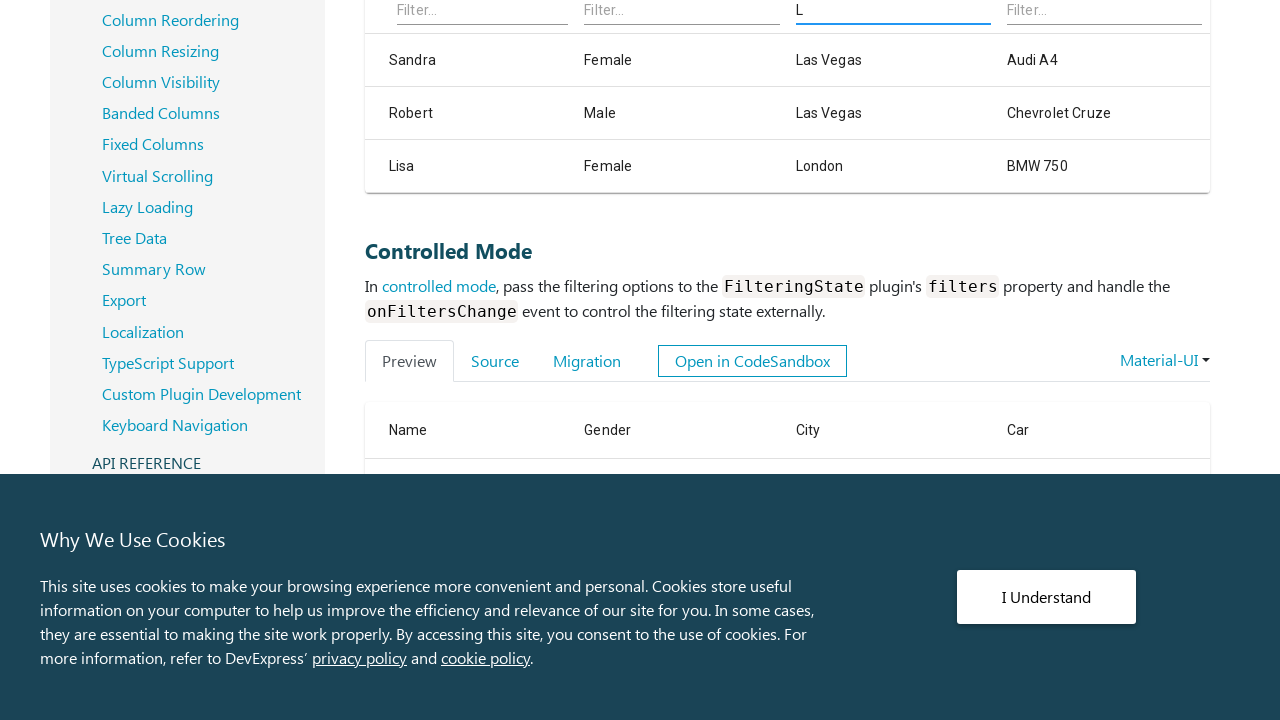

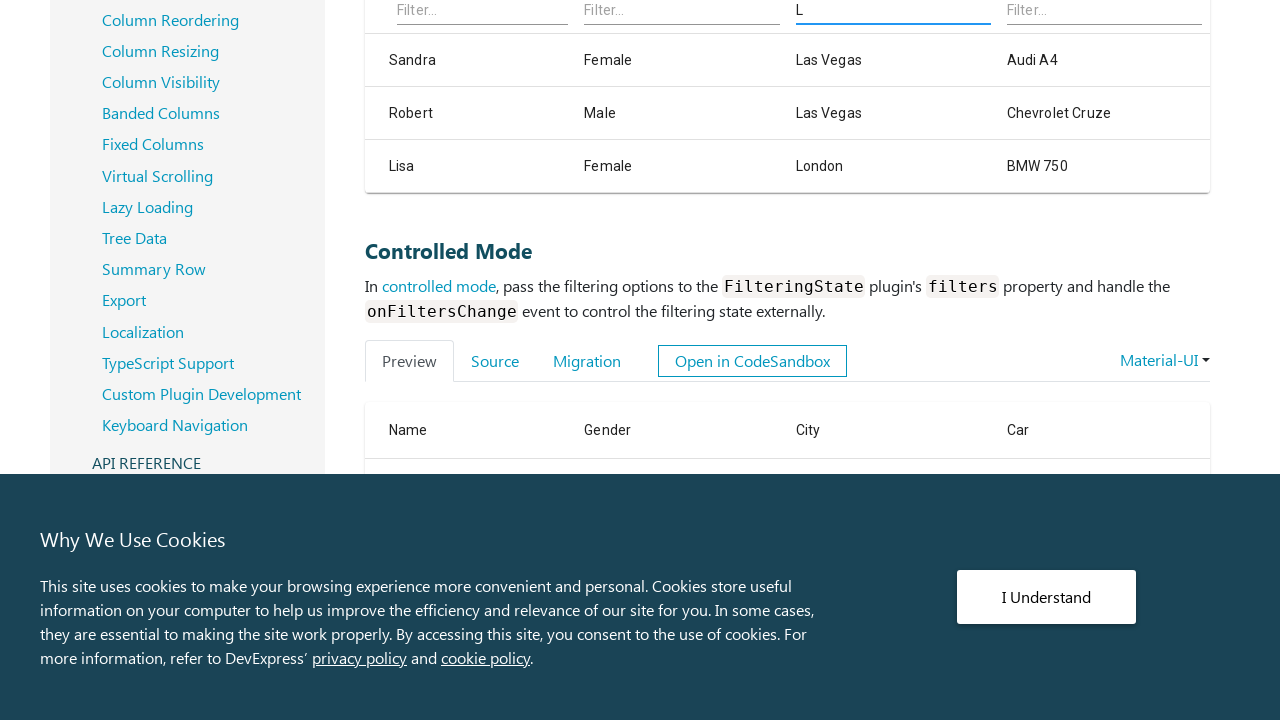